Tests click-and-hold interaction on a list element by scrolling to it and performing a sustained click action

Starting URL: https://selenium08.blogspot.com/2020/01/click-and-hold.html

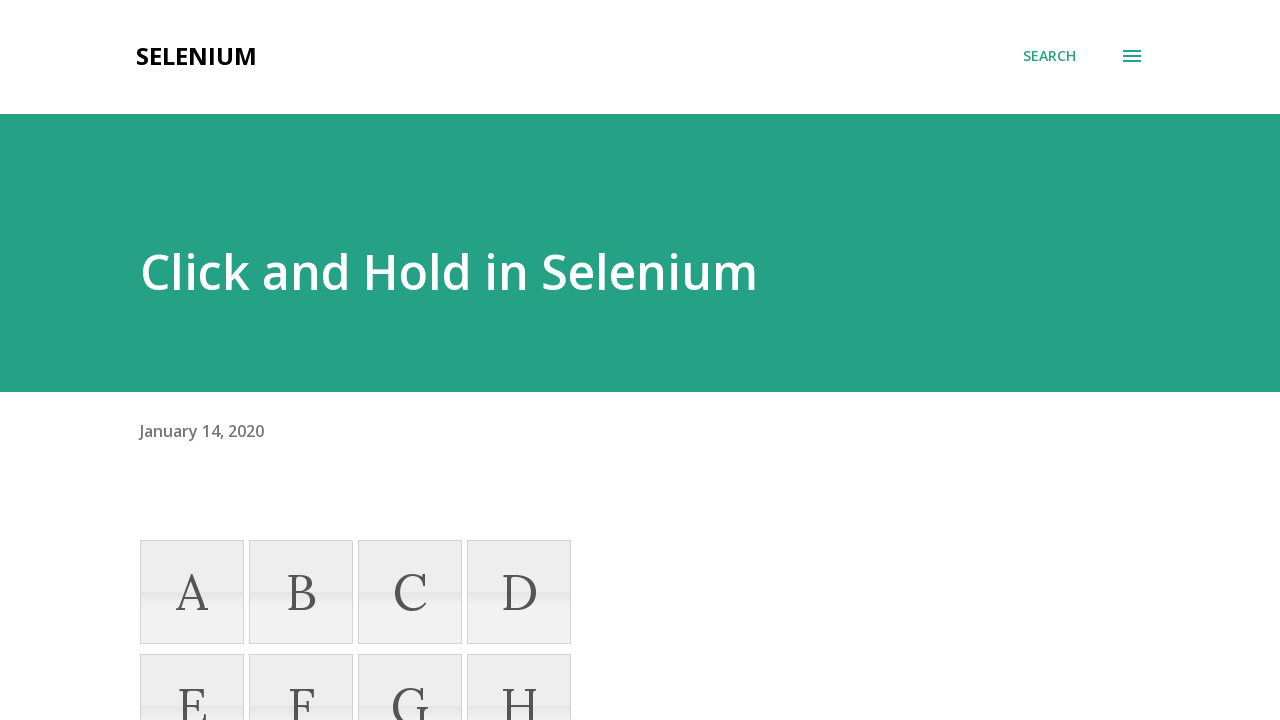

Scrolled down by 1000 pixels to make element visible
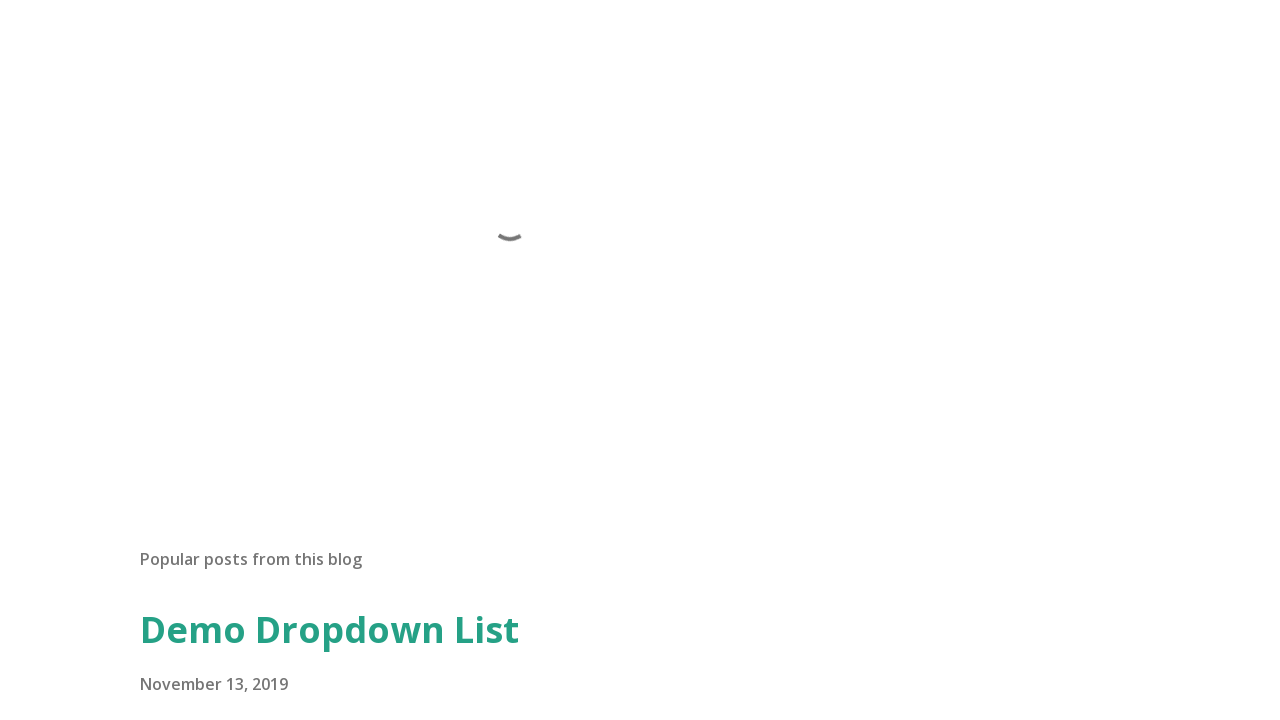

Located list item with text 'C'
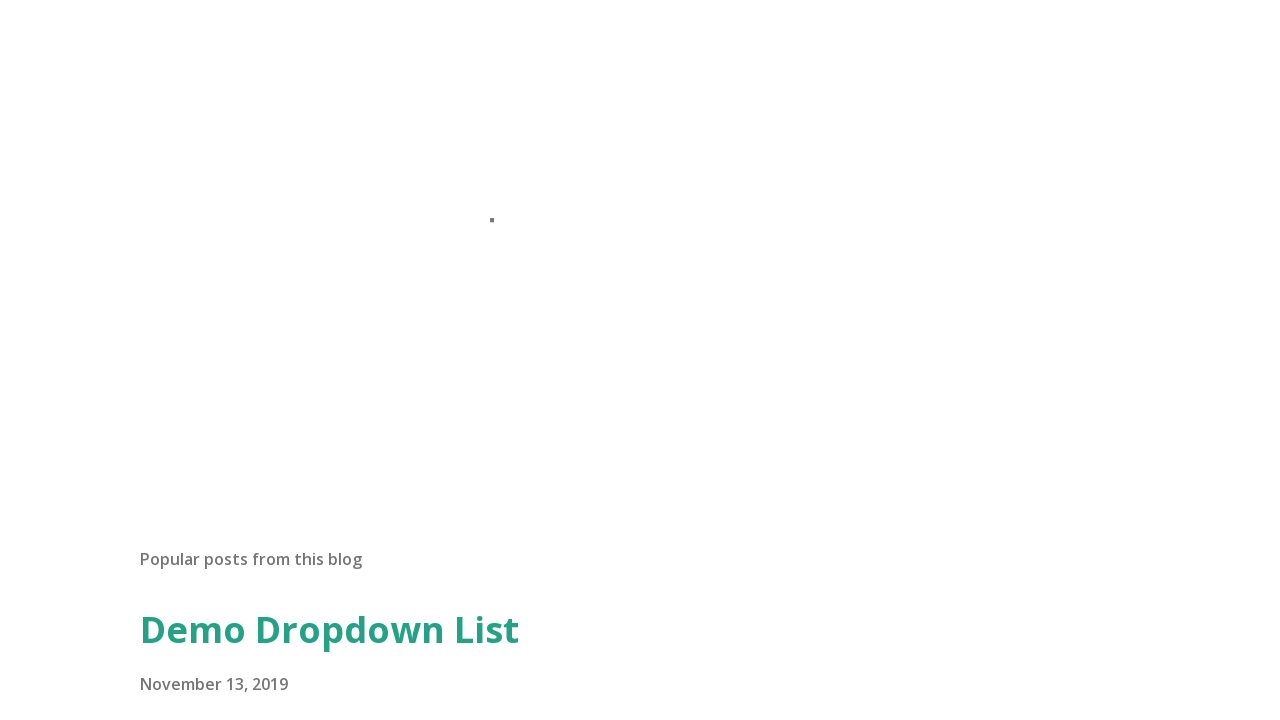

Hovered over the list item 'C' at (410, 360) on xpath=//li[text() = 'C']
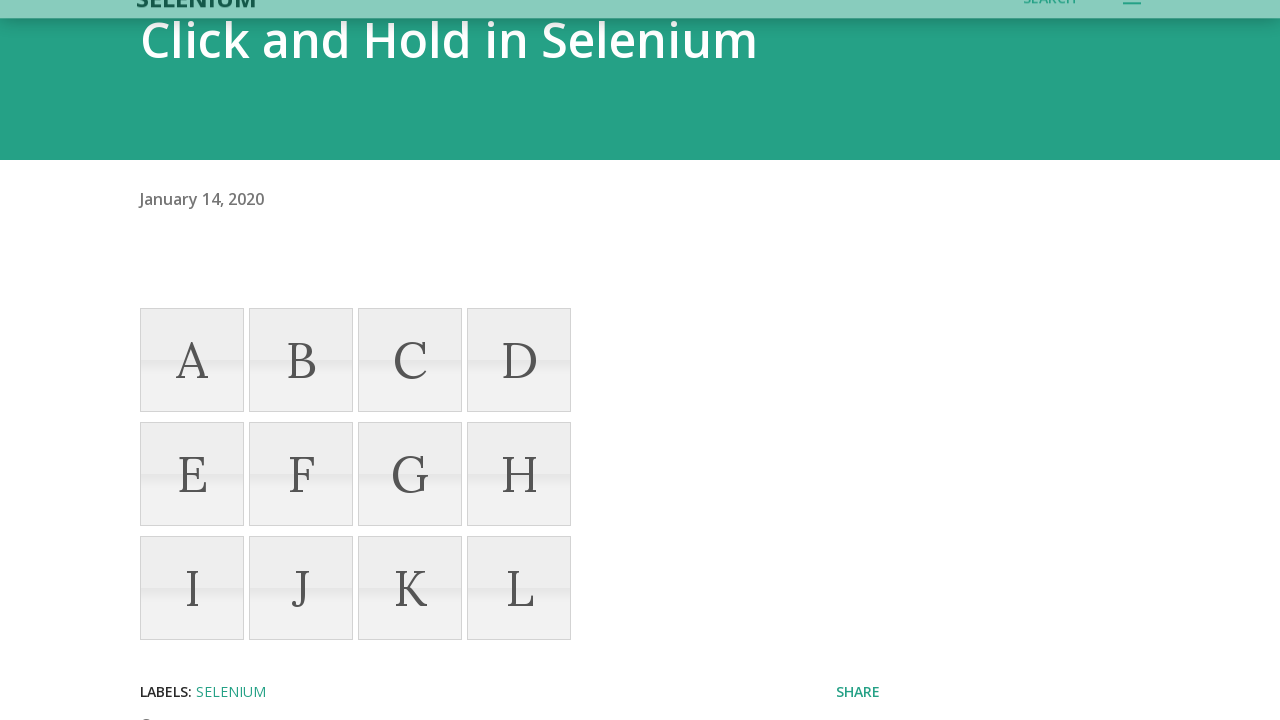

Pressed mouse button down to initiate click-and-hold at (410, 360)
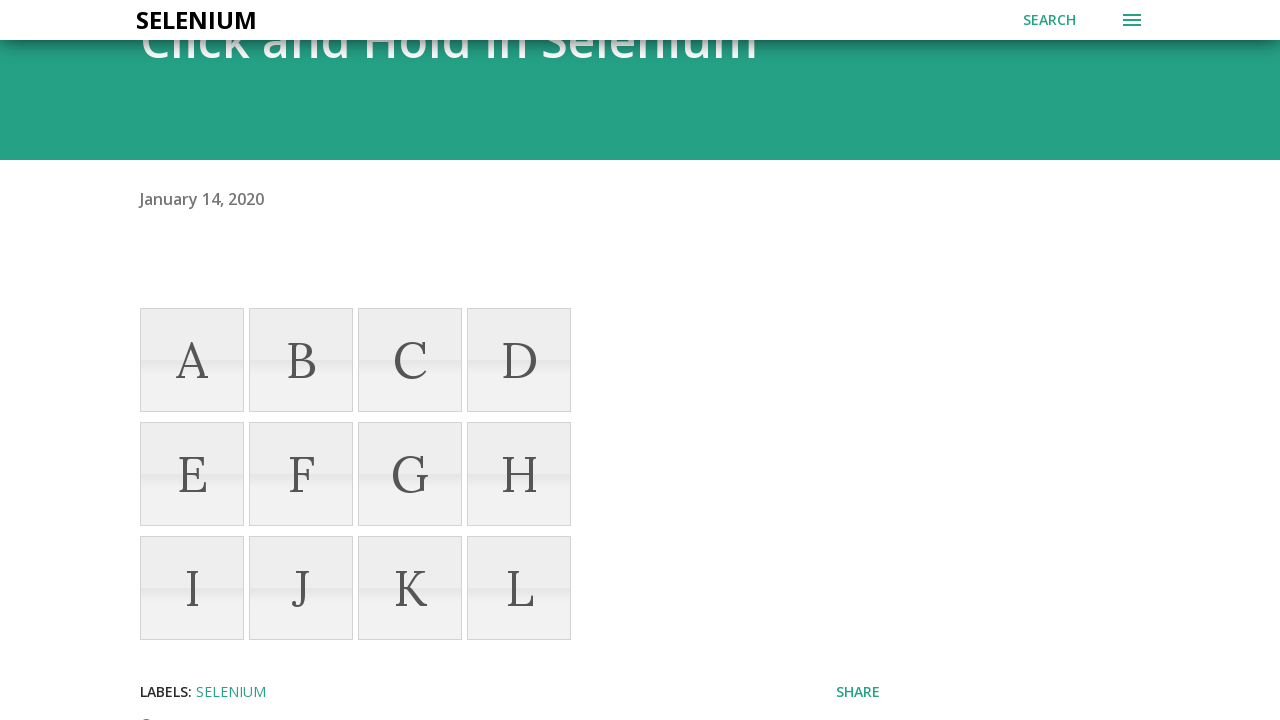

Held mouse button down for 4 seconds
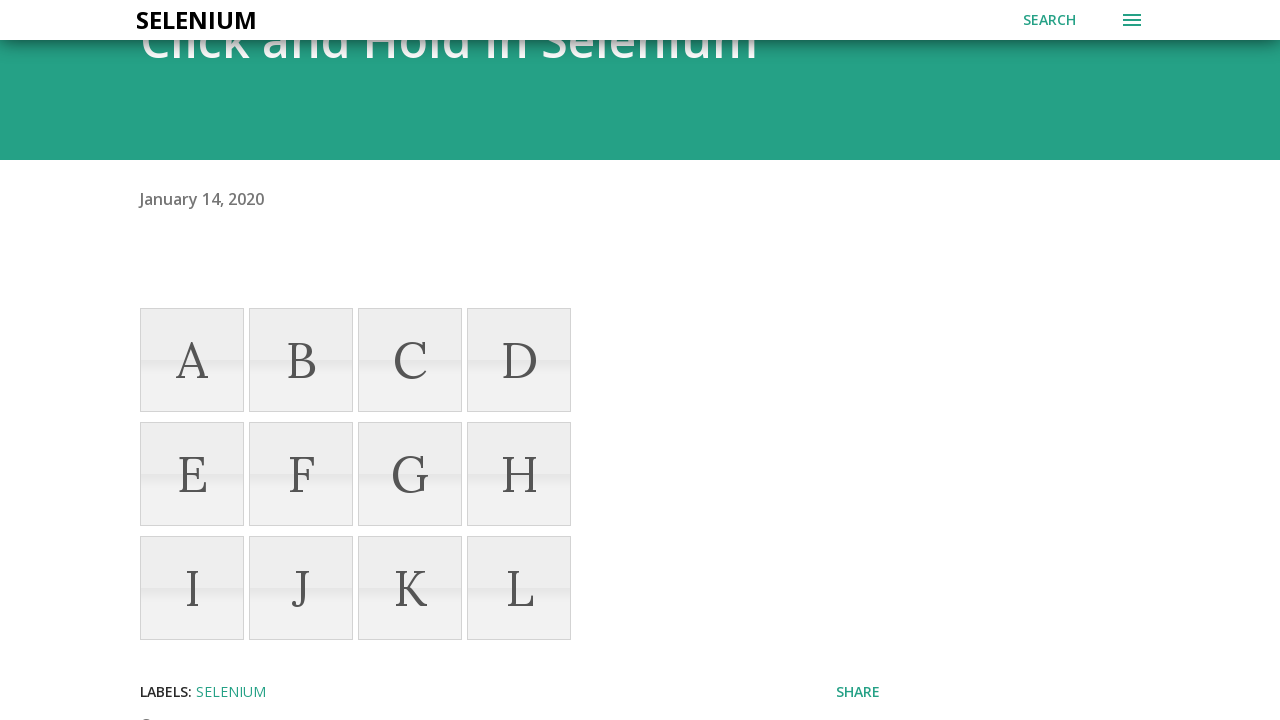

Released mouse button to complete click-and-hold action at (410, 360)
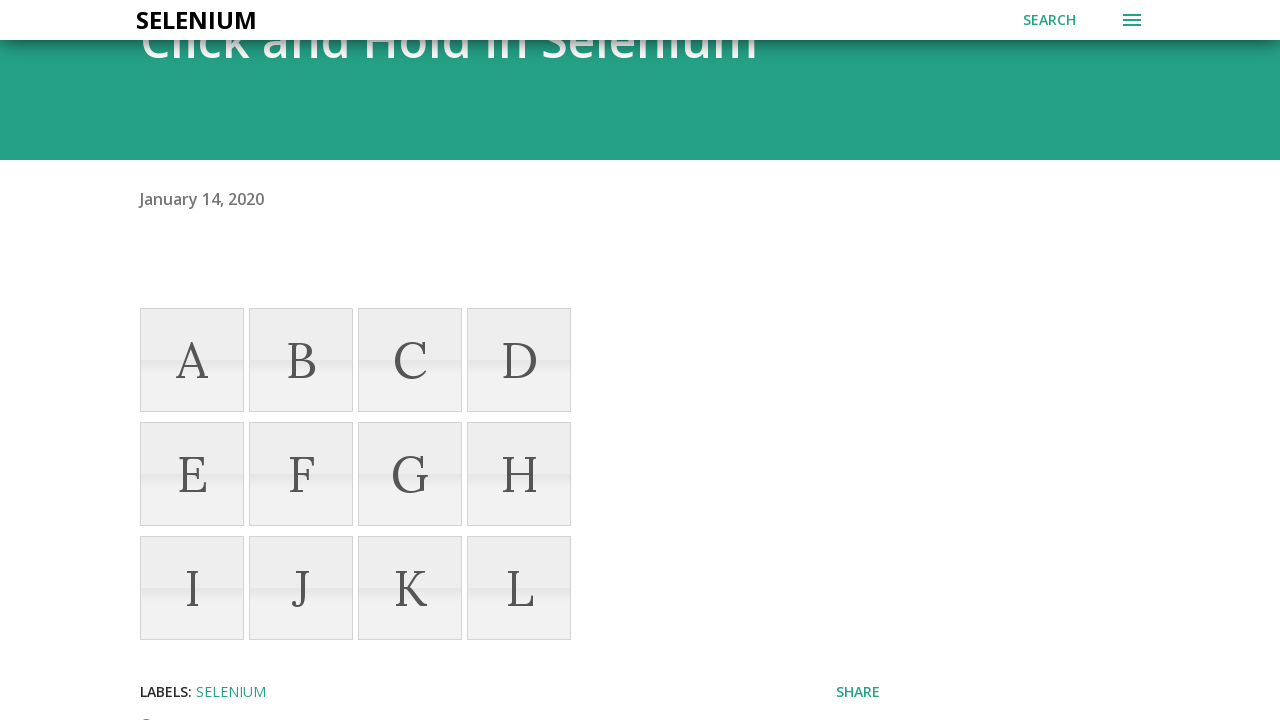

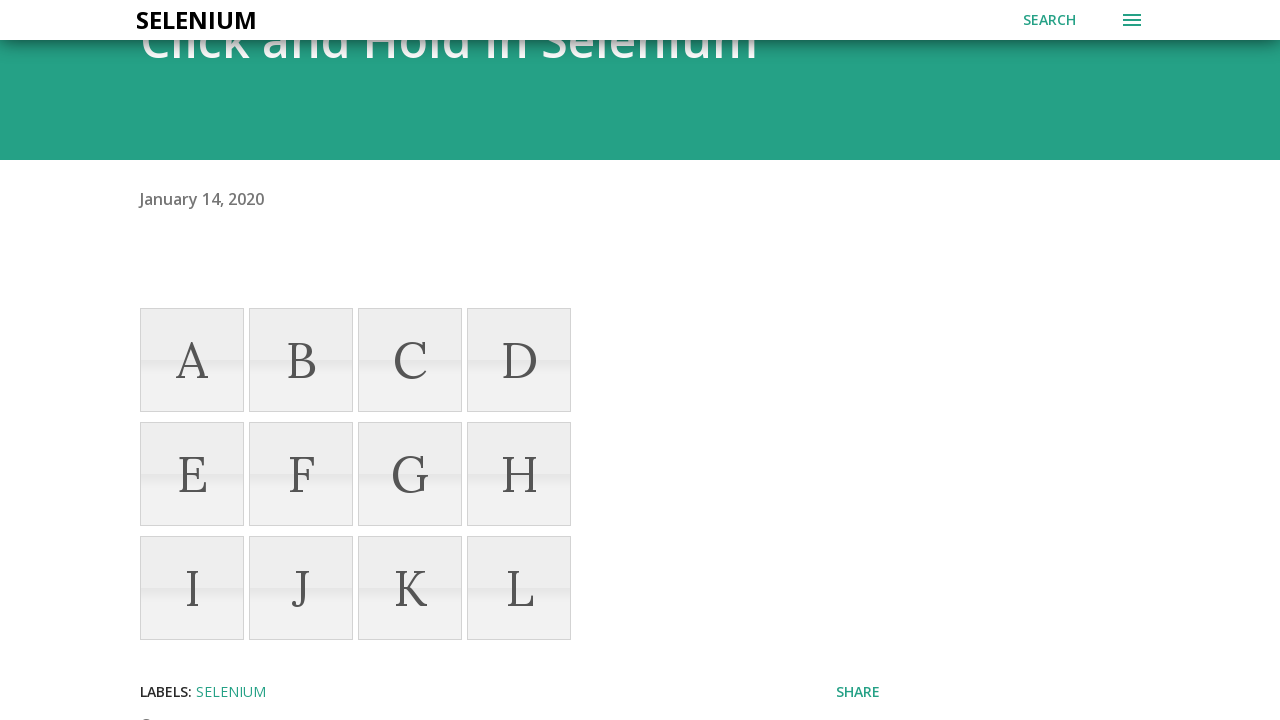